Tests drag and drop functionality by dragging a source element and dropping it onto a target element within an iframe

Starting URL: https://jqueryui.com/droppable/

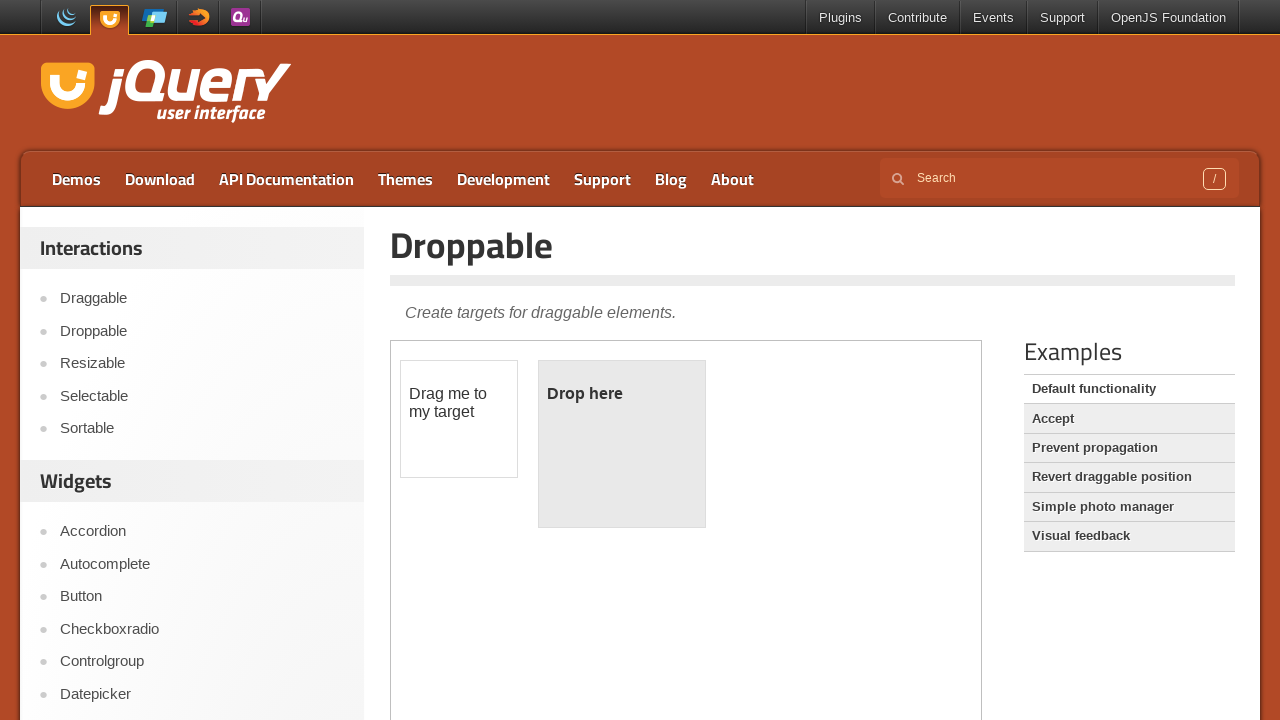

Located the demo iframe
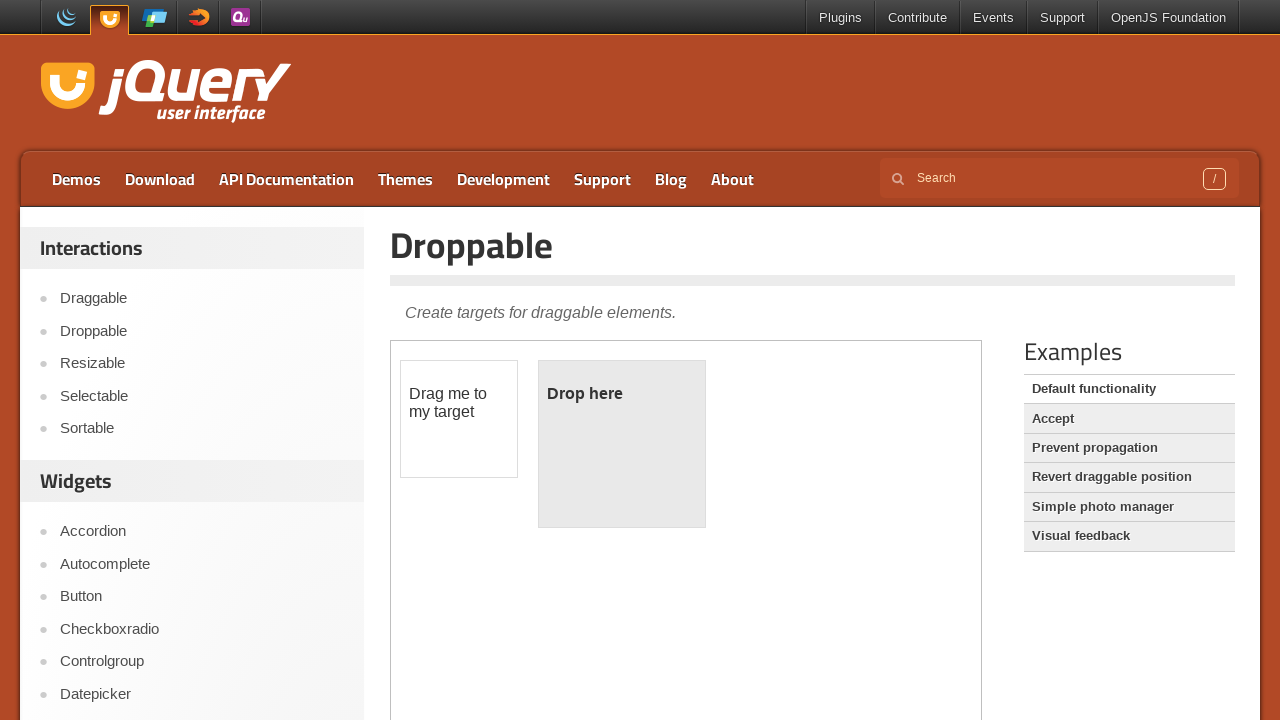

Located the draggable source element
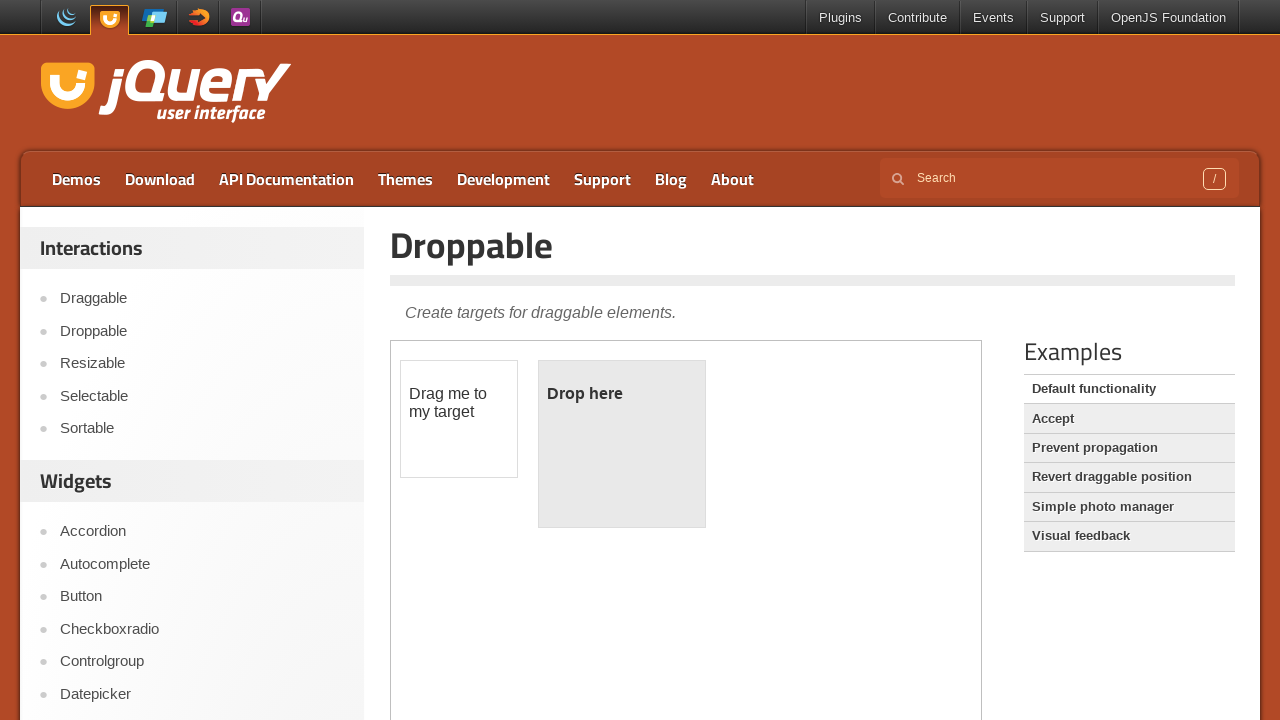

Located the droppable target element
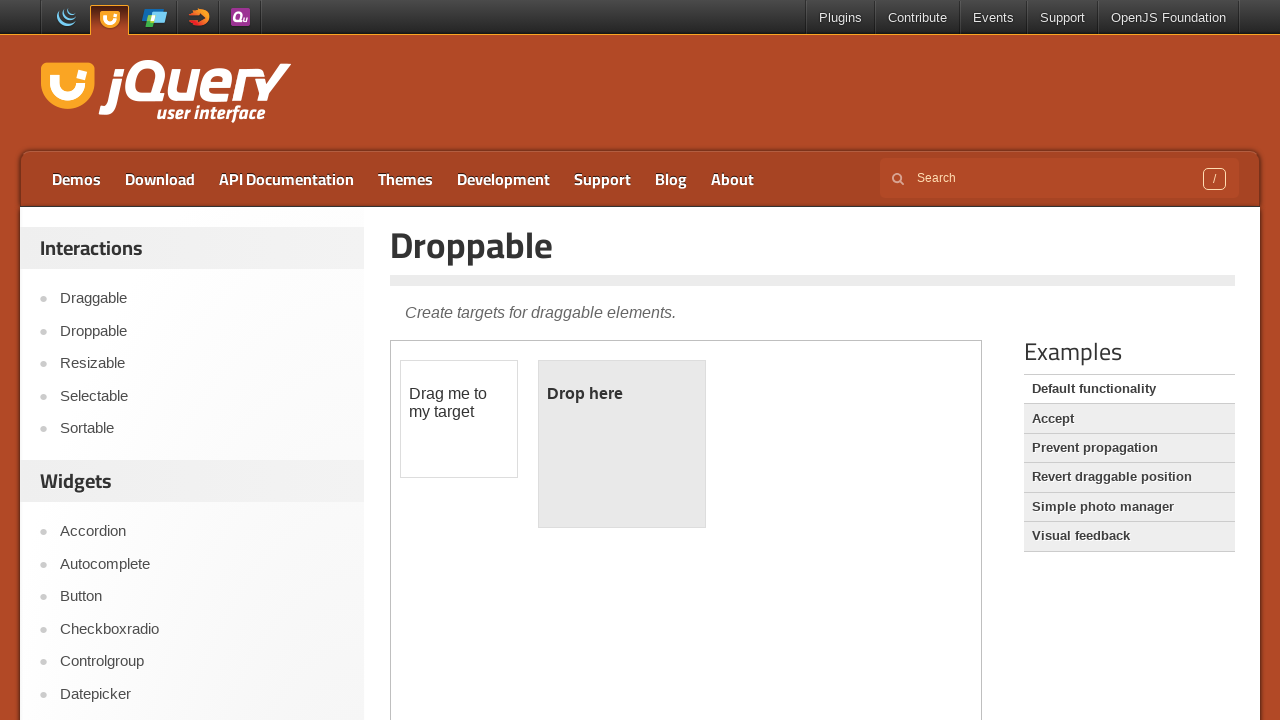

Dragged source element and dropped it onto target element at (622, 444)
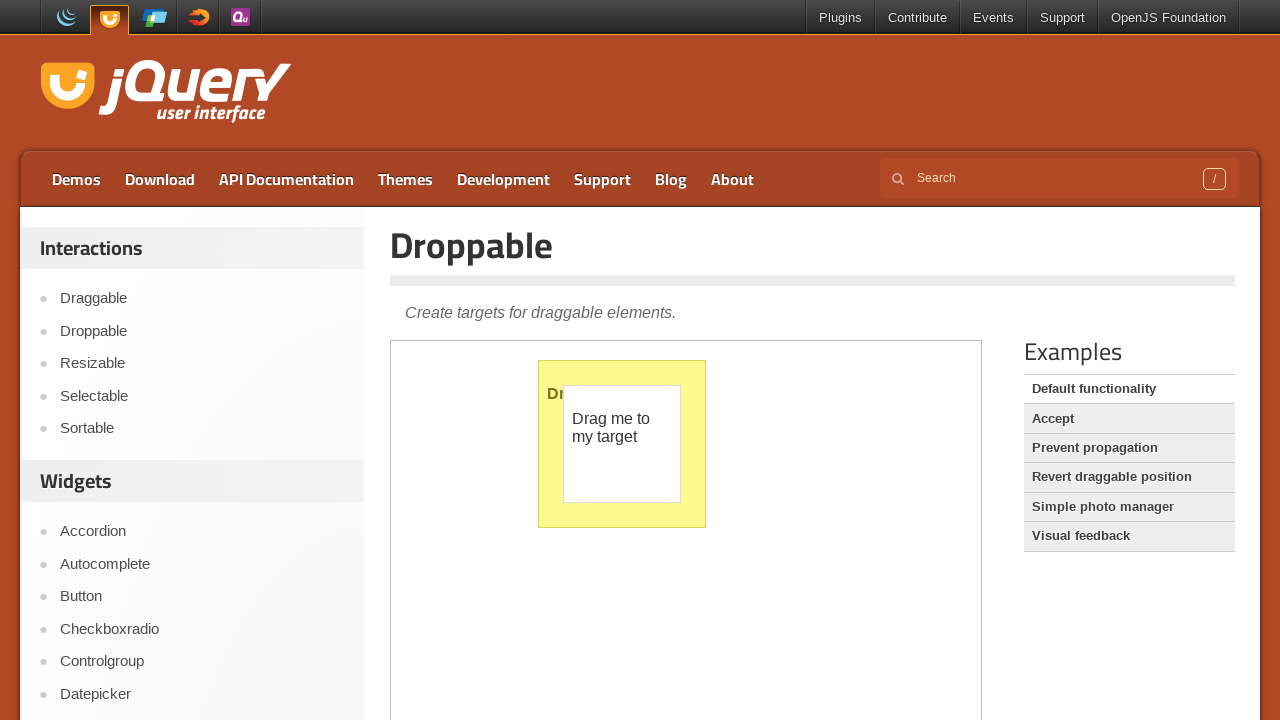

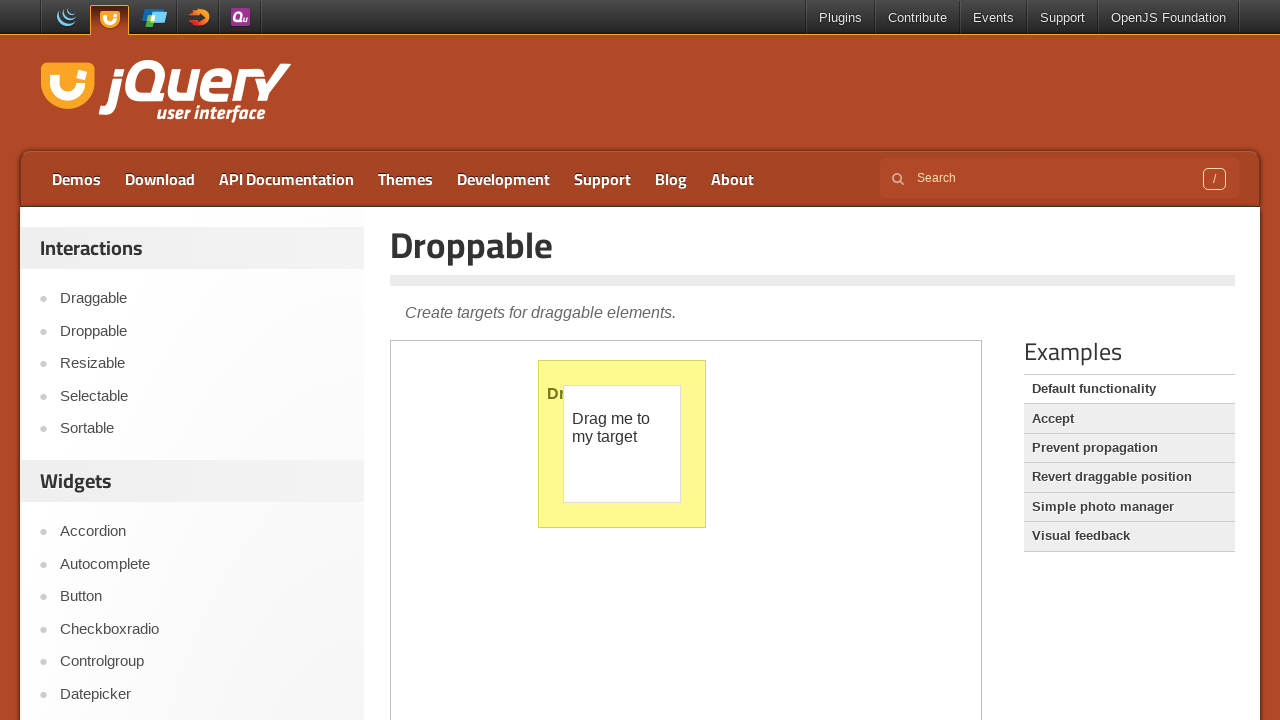